Tests window handling functionality by opening multiple browser windows and switching between them

Starting URL: https://www.leafground.com/window.xhtml

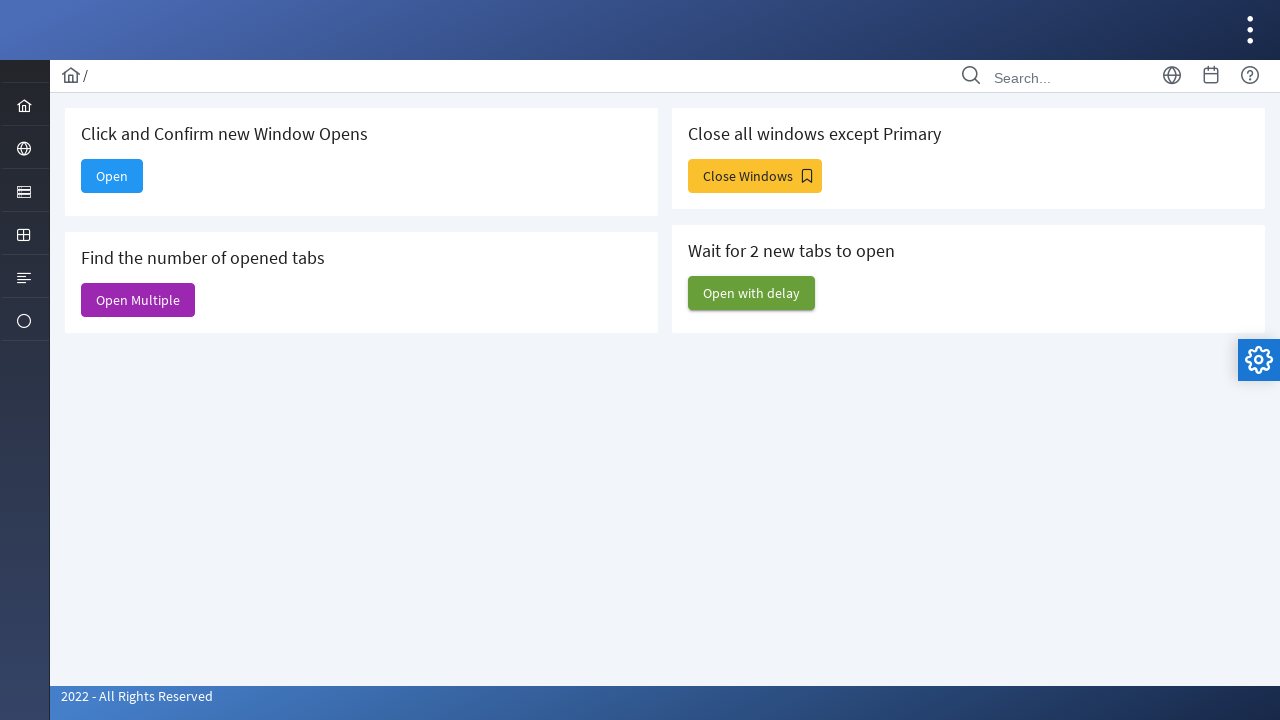

Stored the initial window/page context
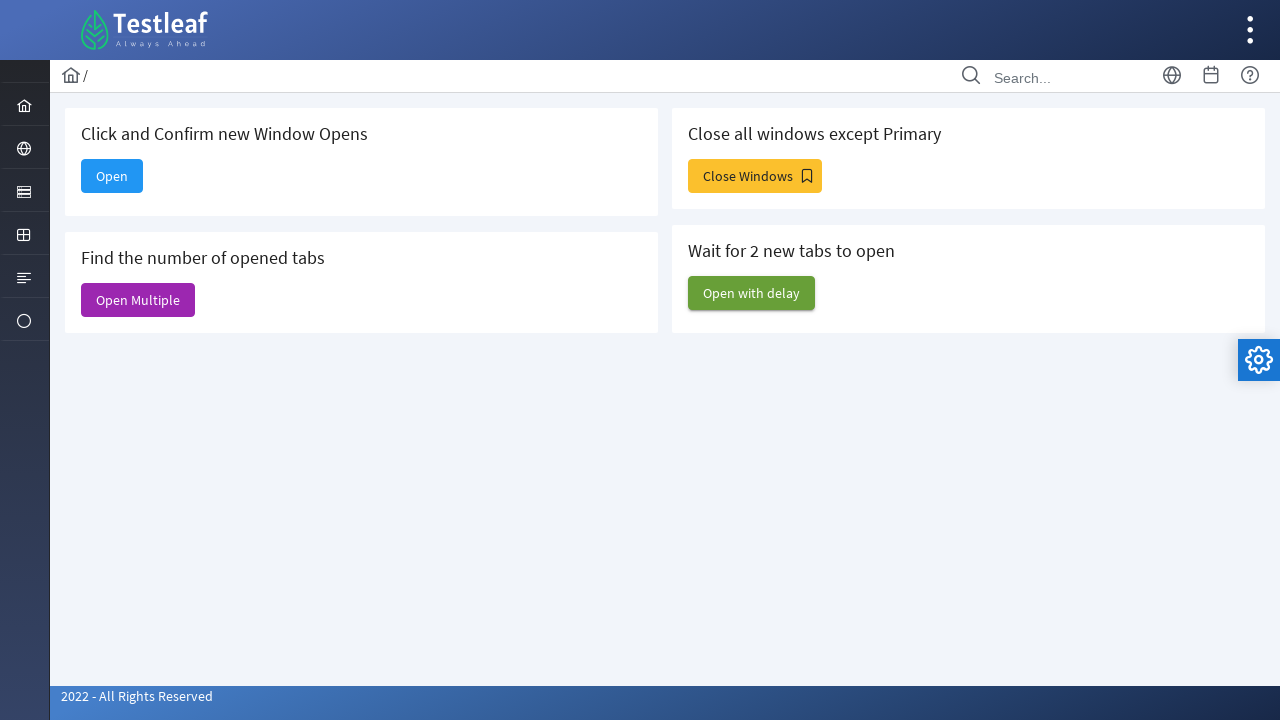

Clicked button to open multiple windows at (138, 300) on xpath=//*[@id="j_idt88:j_idt91"]
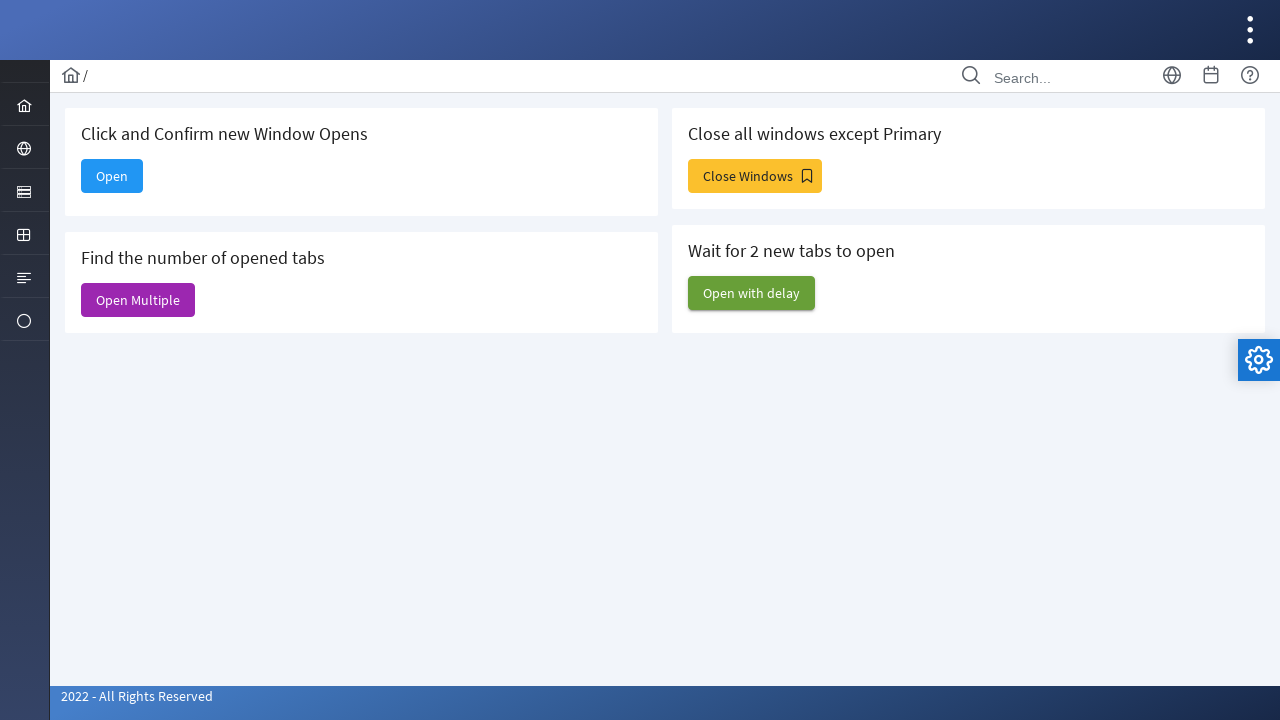

Waited 2 seconds for new windows to open
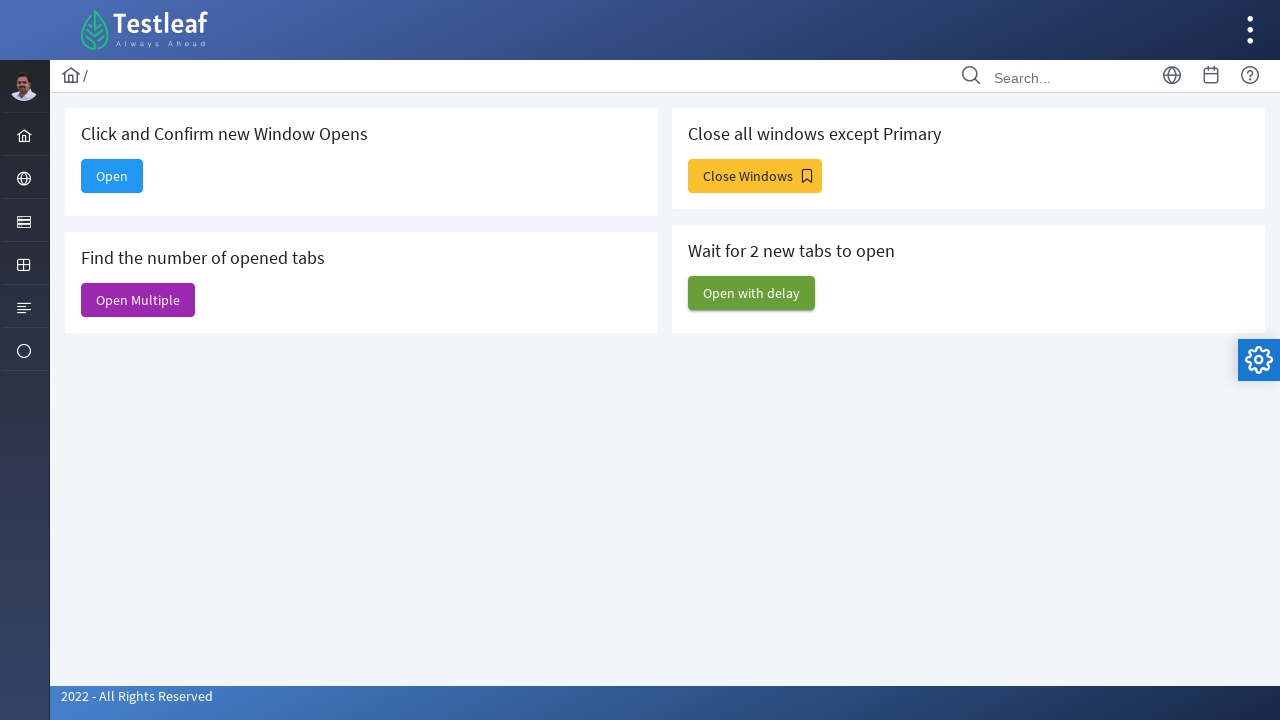

Retrieved all pages (windows) from the browser context
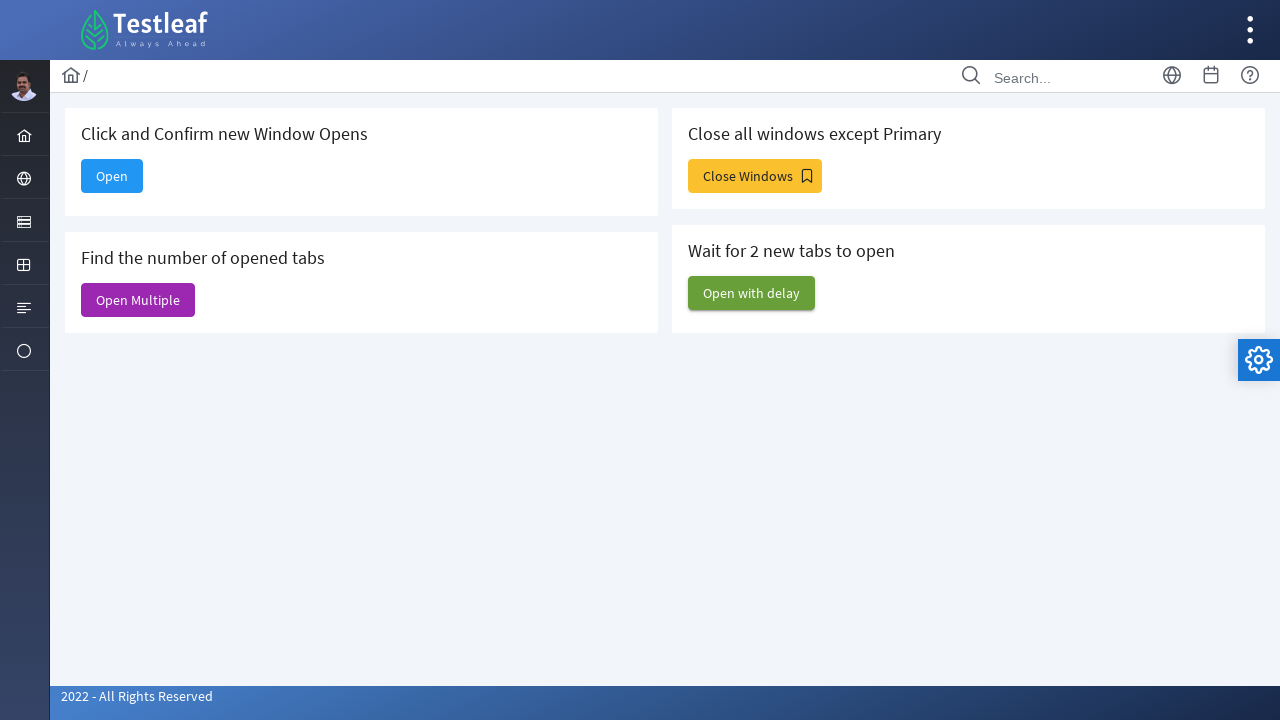

Counted 6 total windows open
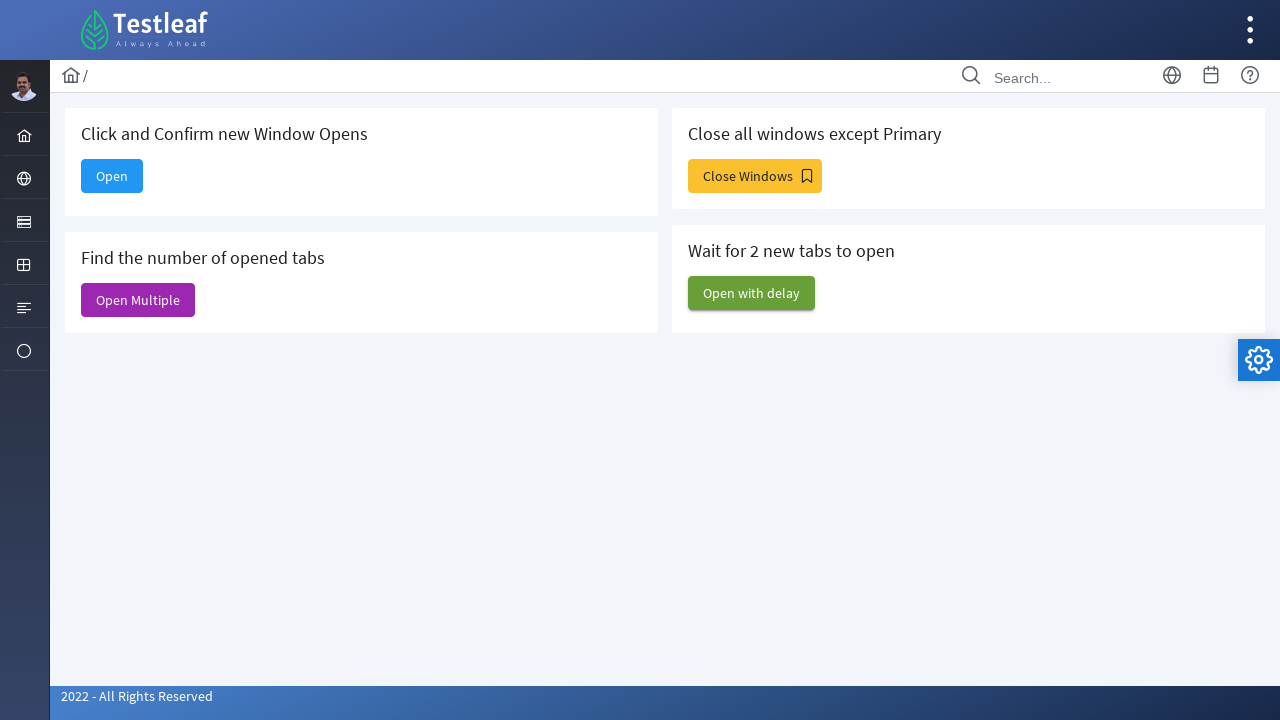

Brought a new window to the front
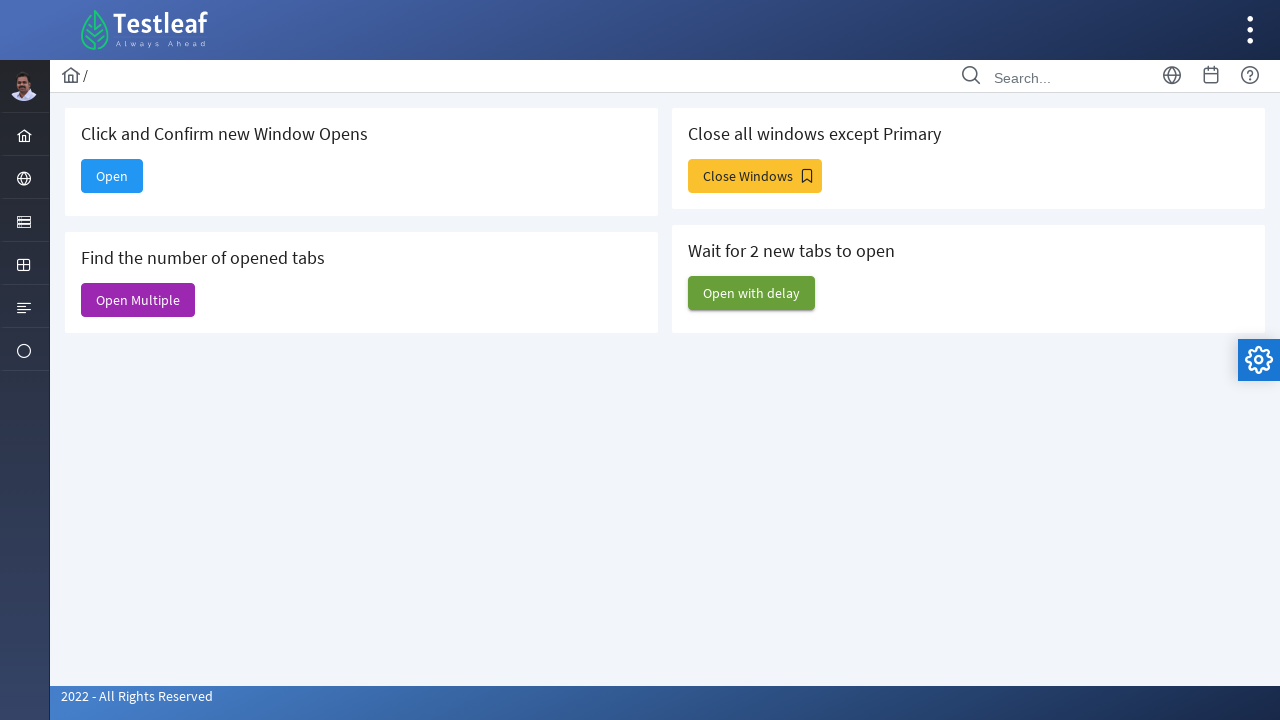

Brought a new window to the front
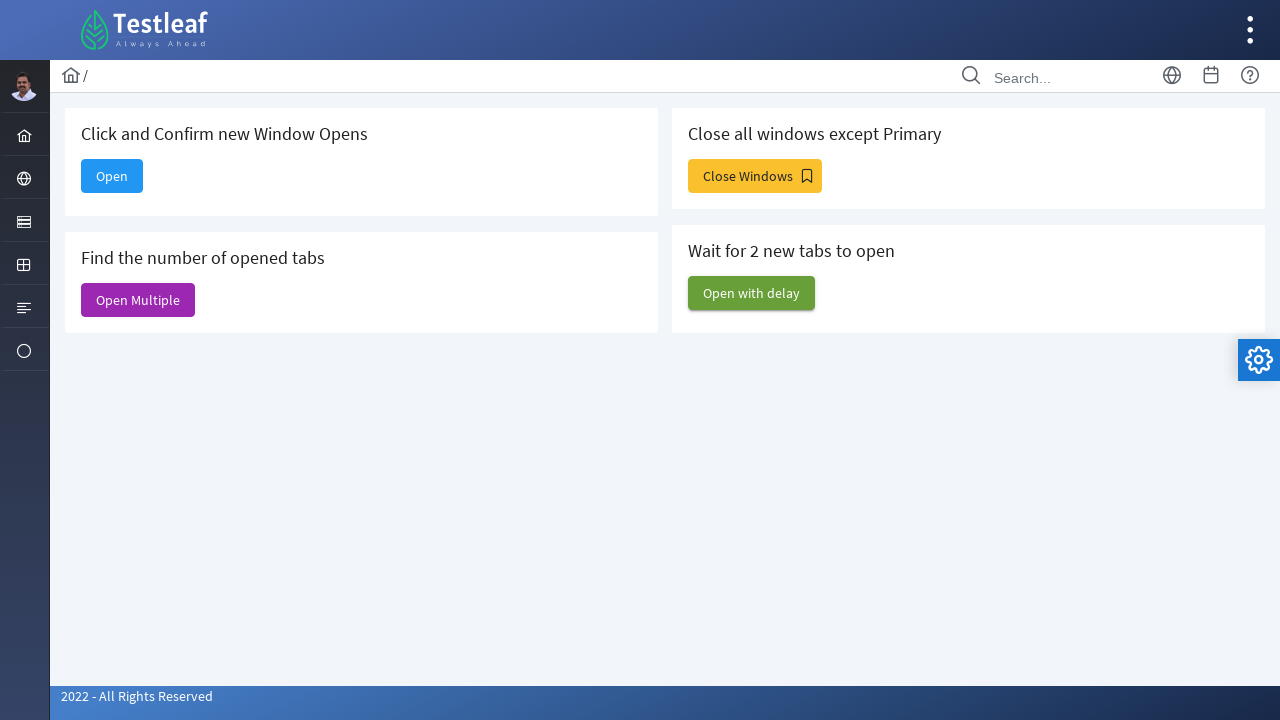

Brought a new window to the front
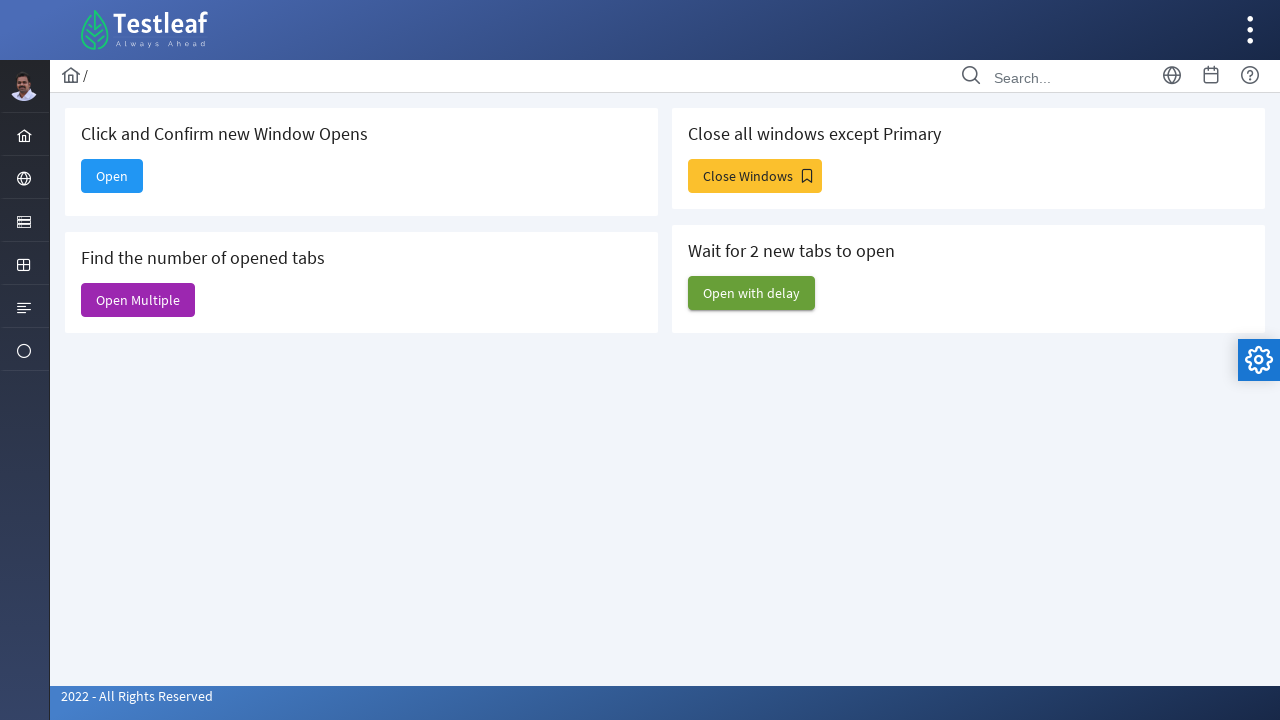

Brought a new window to the front
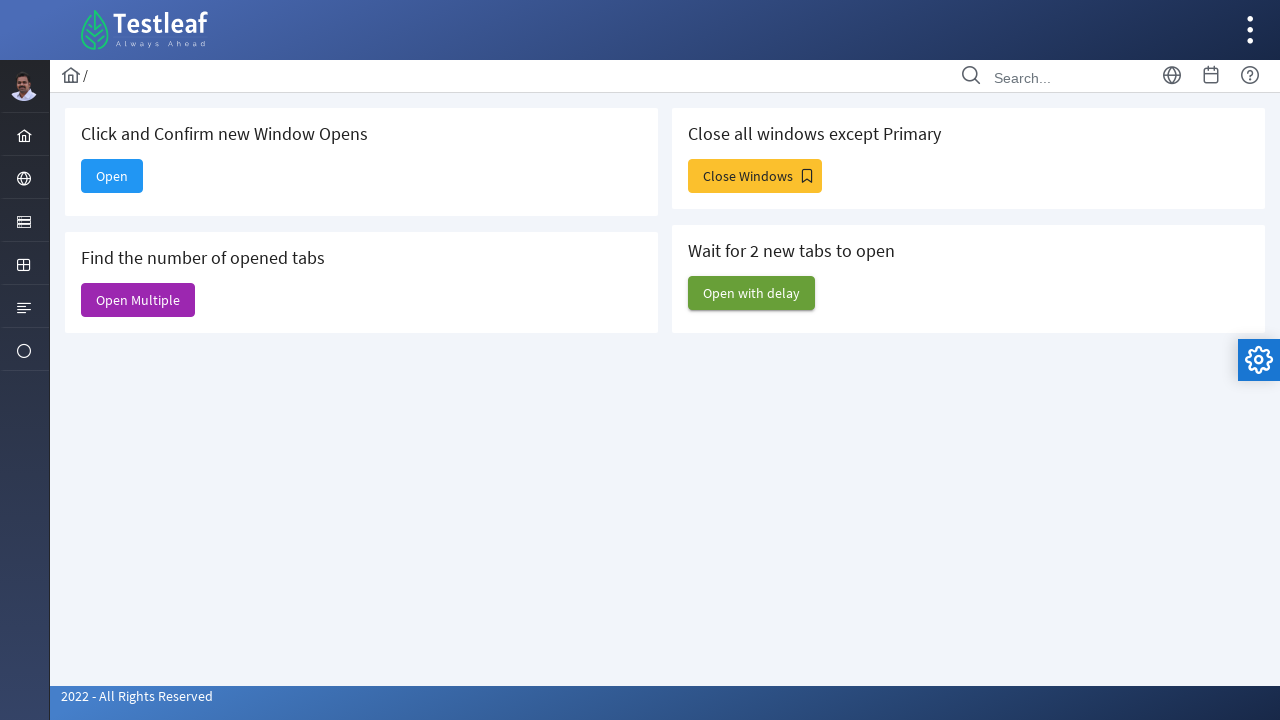

Brought a new window to the front
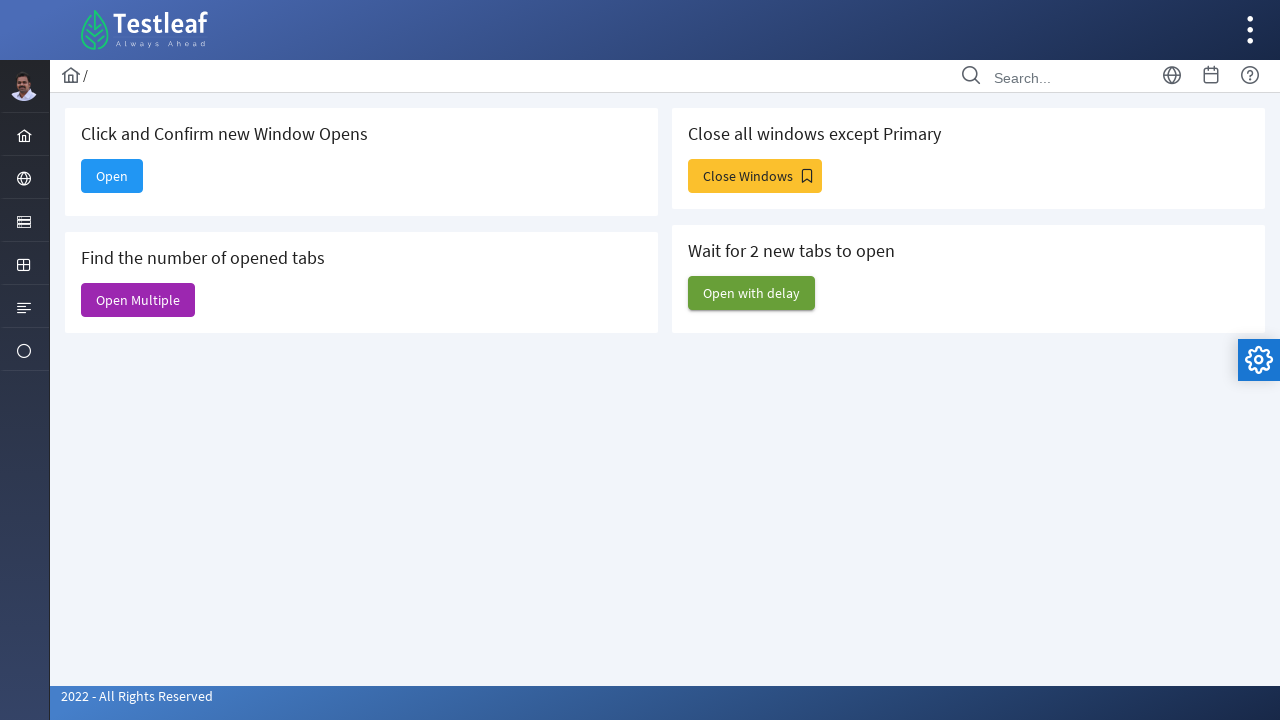

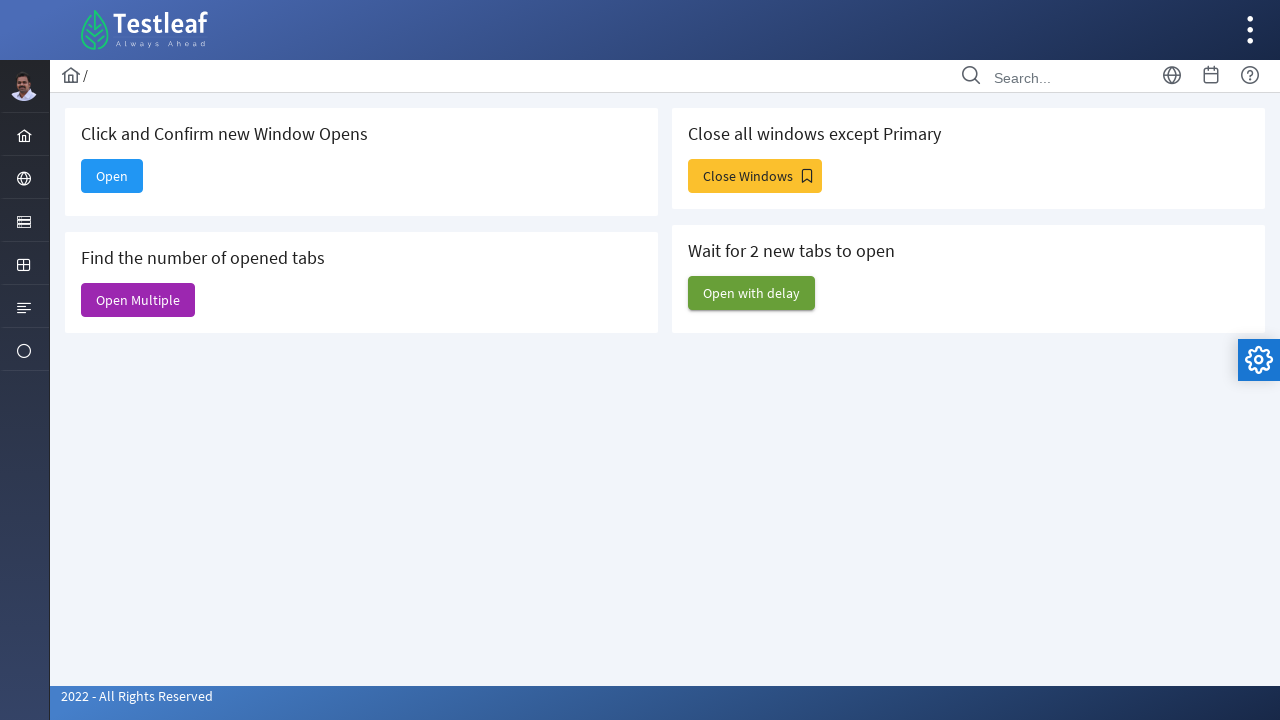